Verifies that the Products dropdown toggle button is displayed on the BrowserStack homepage

Starting URL: https://www.browserstack.com/

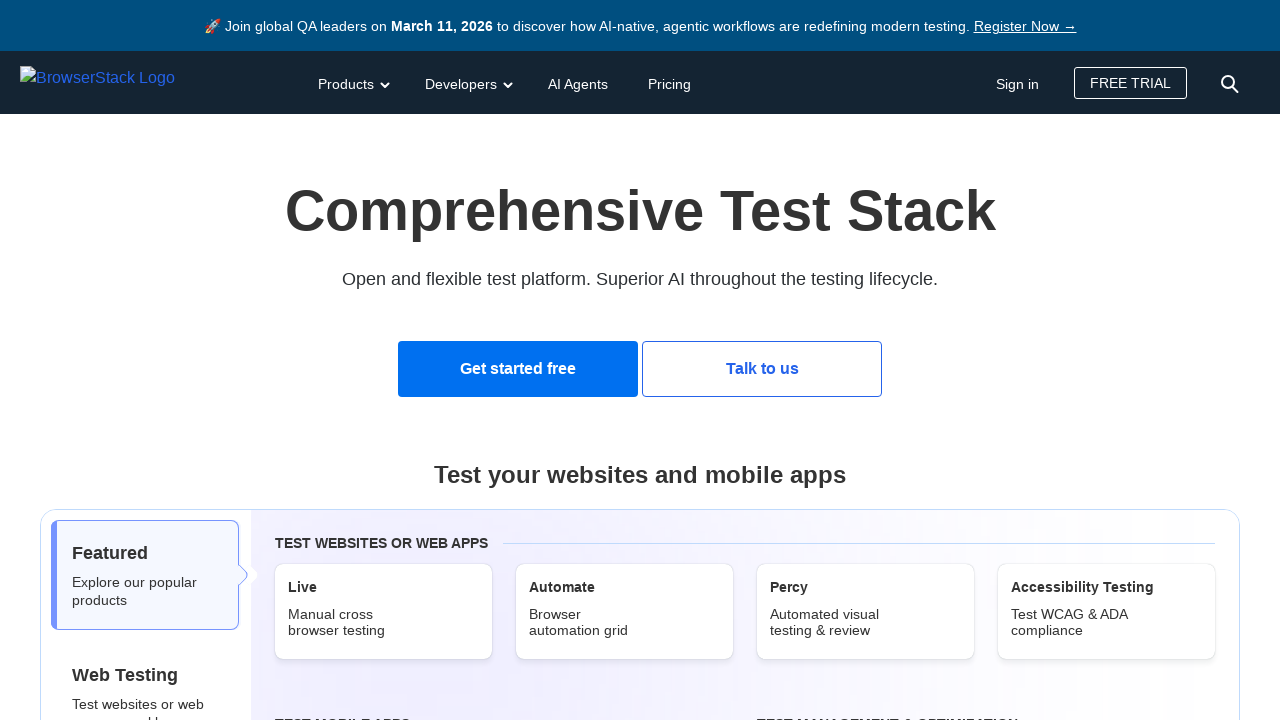

Navigated to BrowserStack homepage
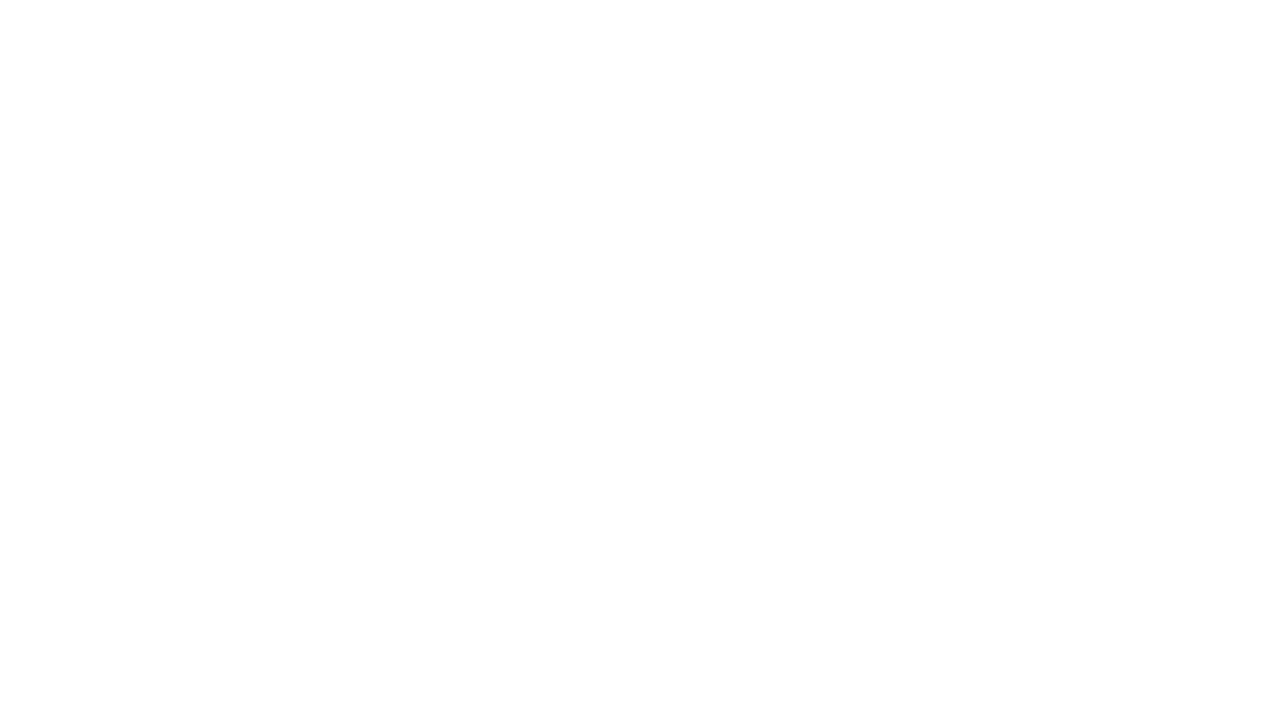

Located Products dropdown toggle button
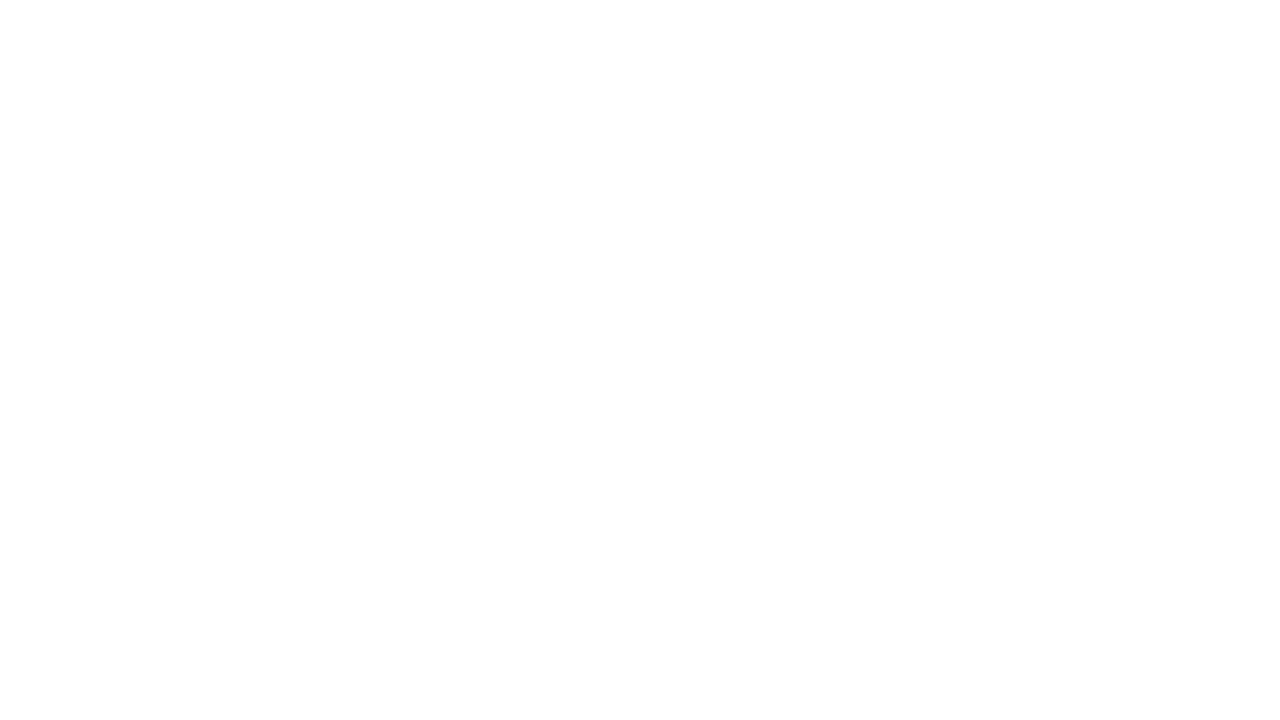

Verified Products dropdown toggle is visible: True
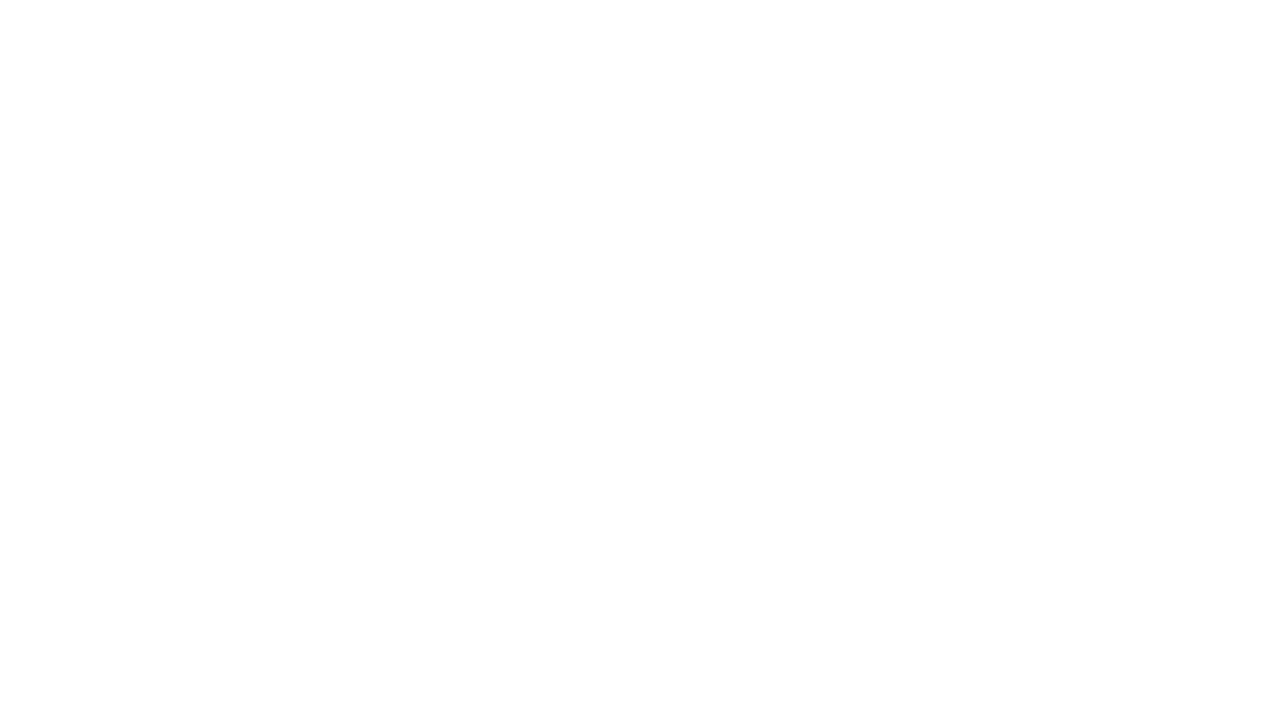

Printed visibility result: True
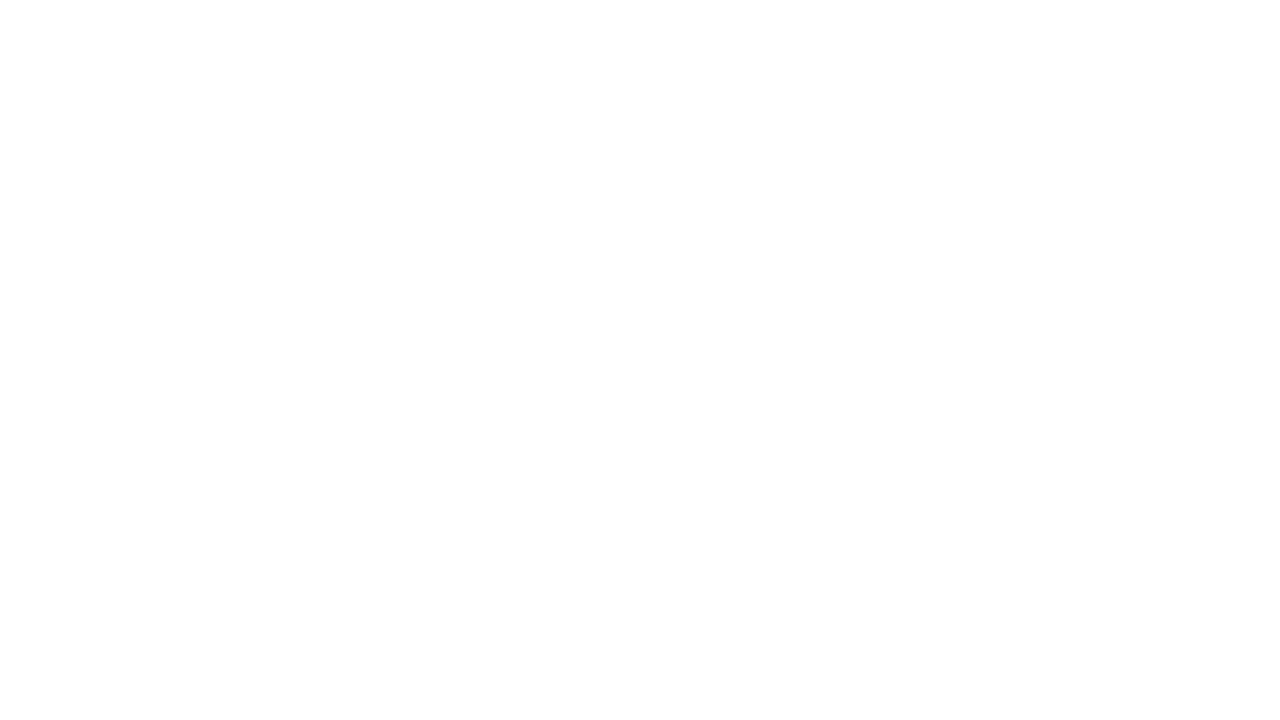

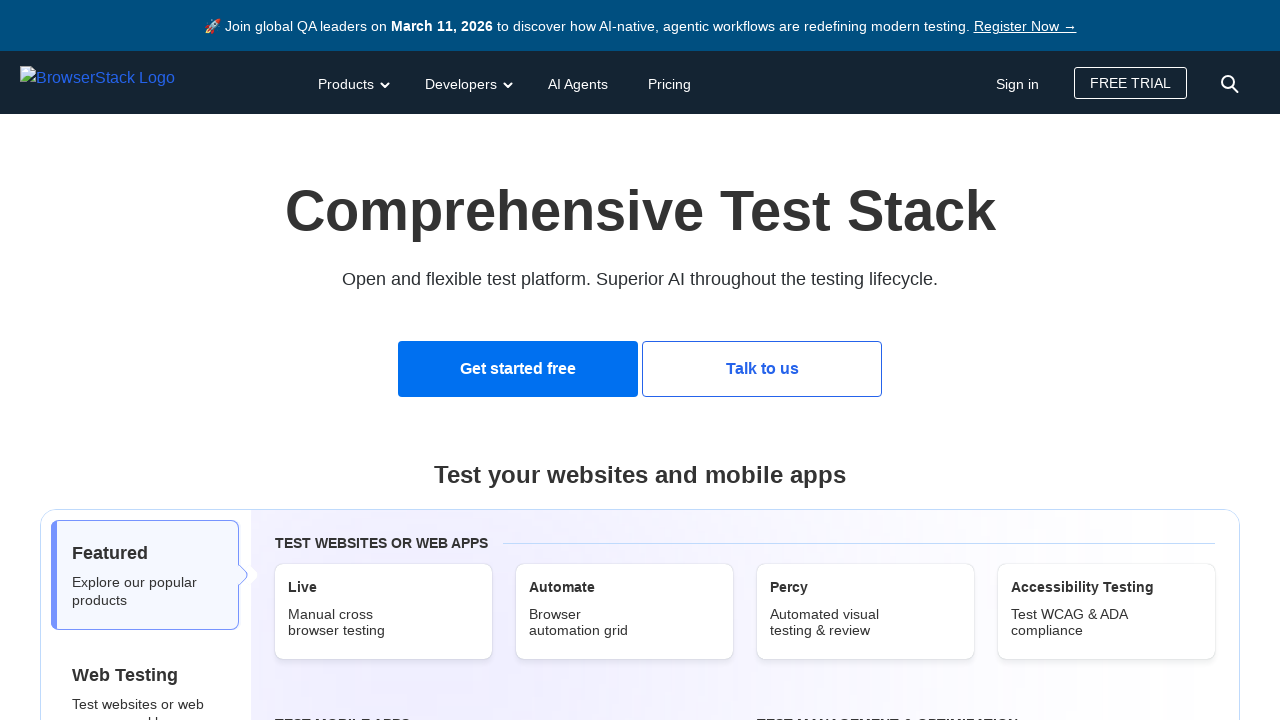